Tests the Salesforce forgot password functionality by clicking the forgot password link, entering an email address, and submitting the password reset request form.

Starting URL: https://login.salesforce.com

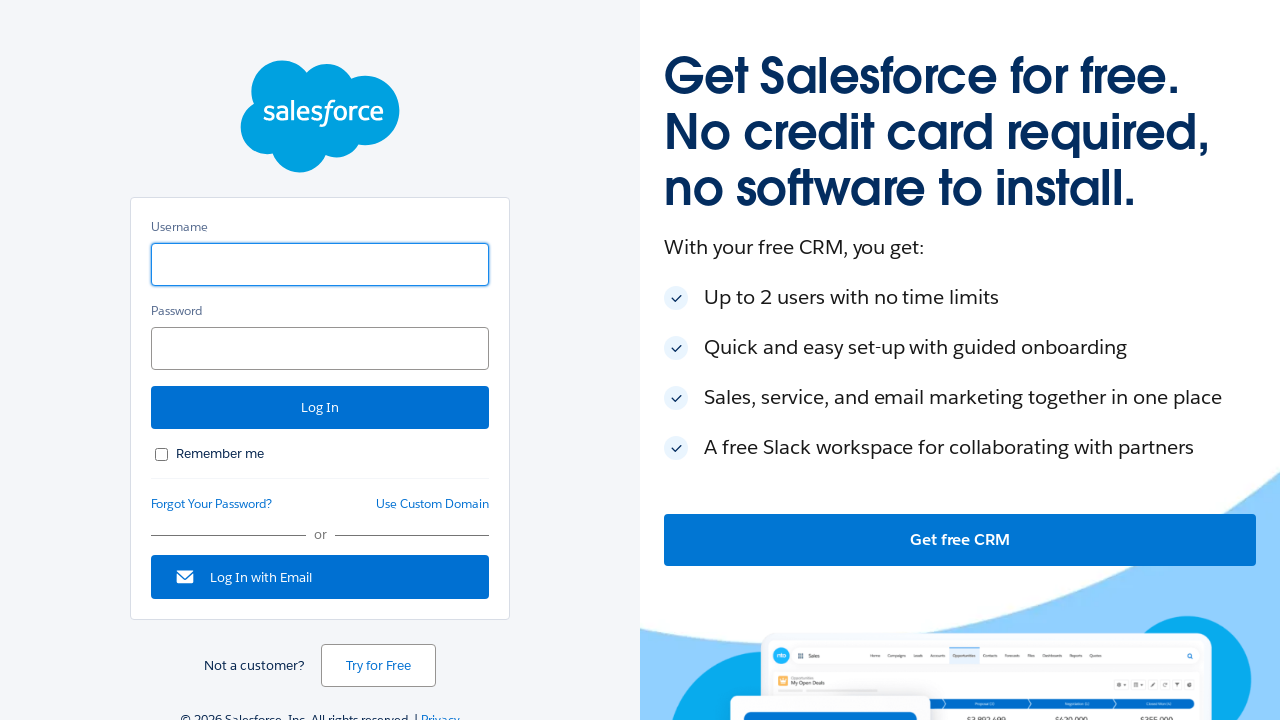

Clicked forgot password link at (212, 504) on #forgot_password_link
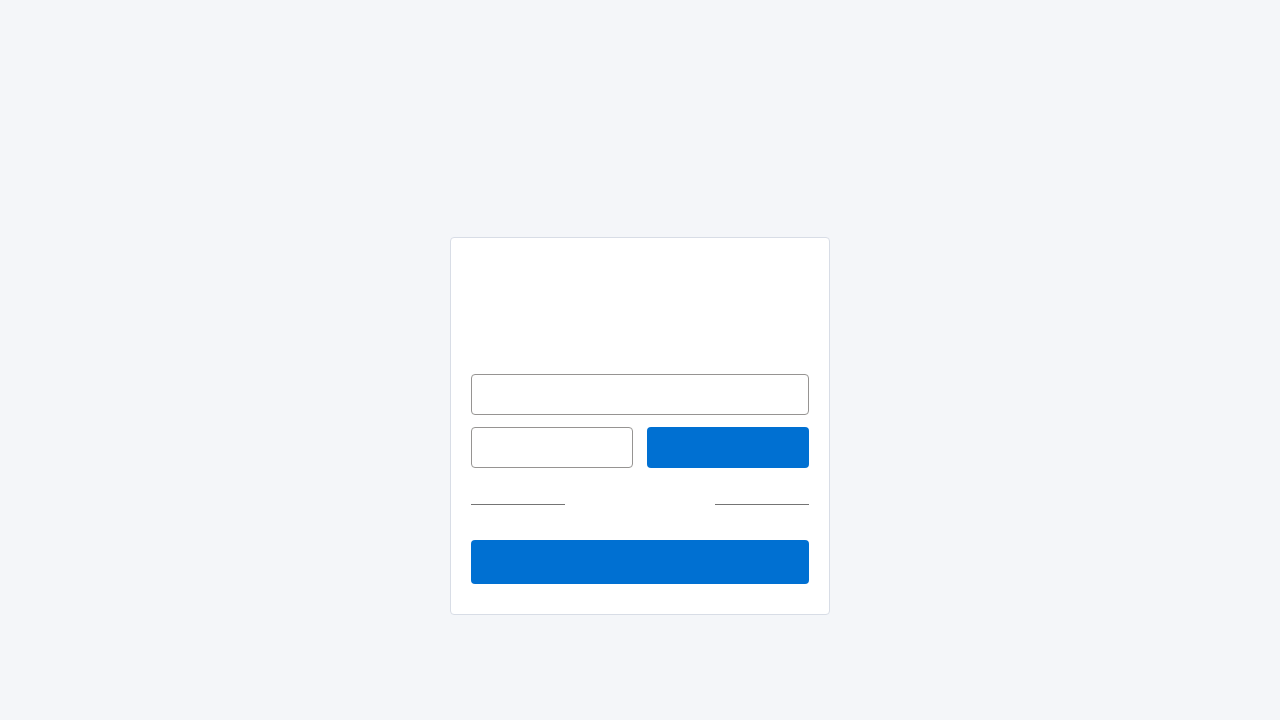

Entered email address 'testuser@example.com' for password reset on input#un
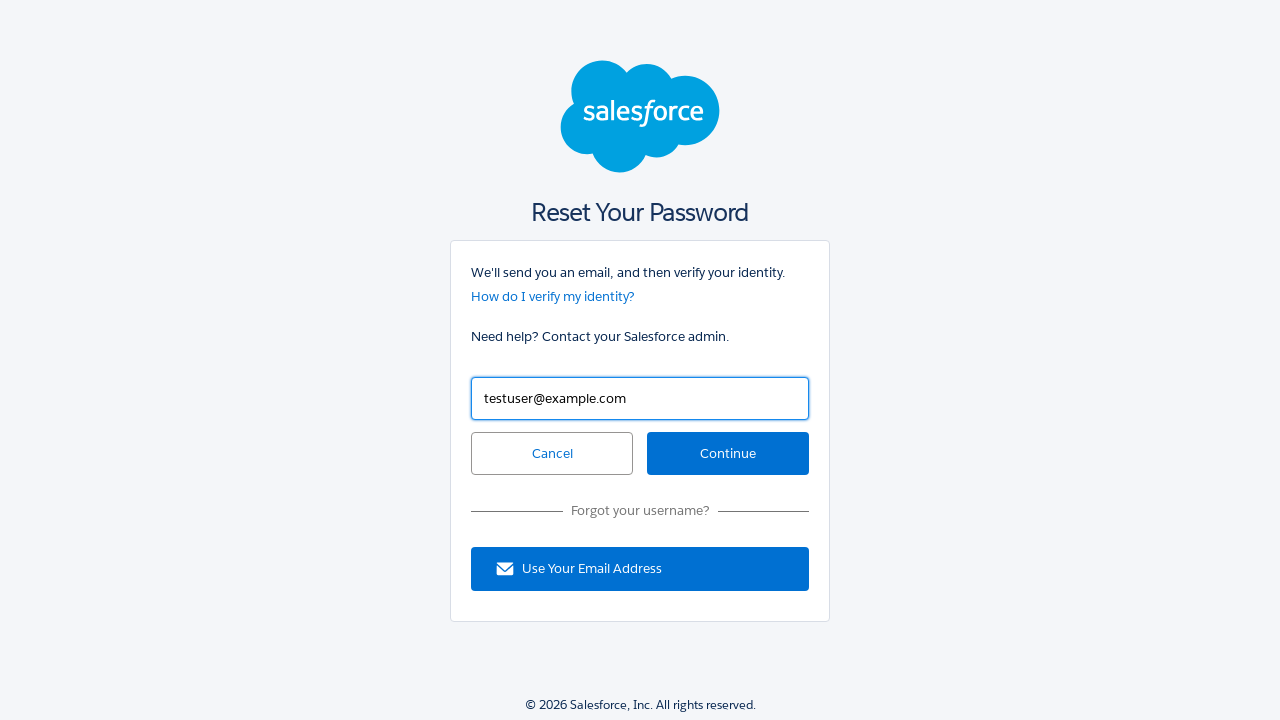

Clicked submit button to request password reset at (728, 454) on input[type='submit']
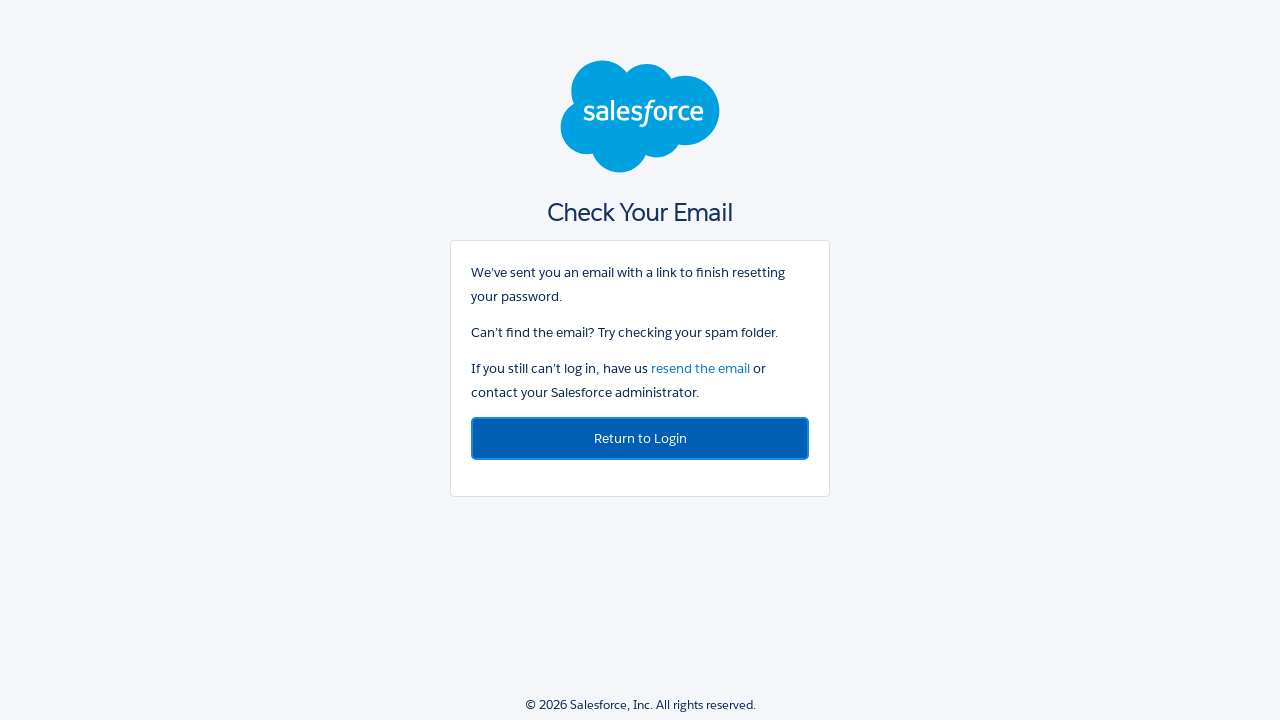

Password reset confirmation message appeared
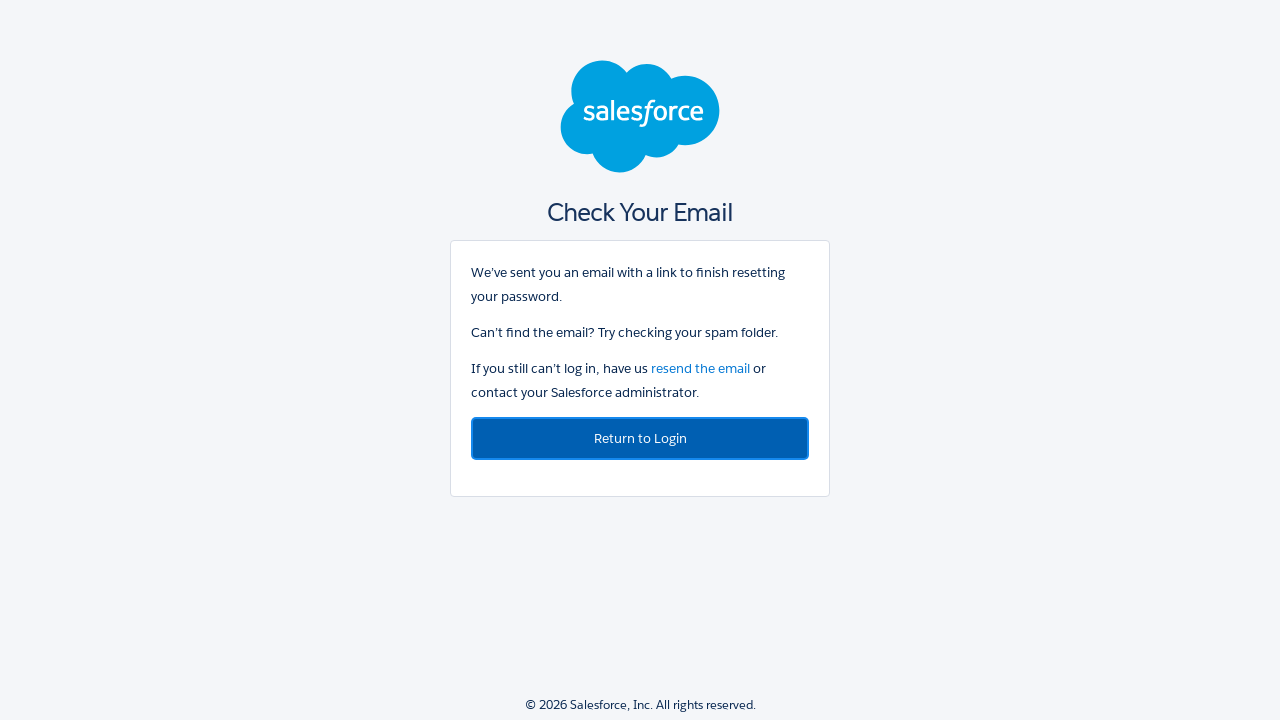

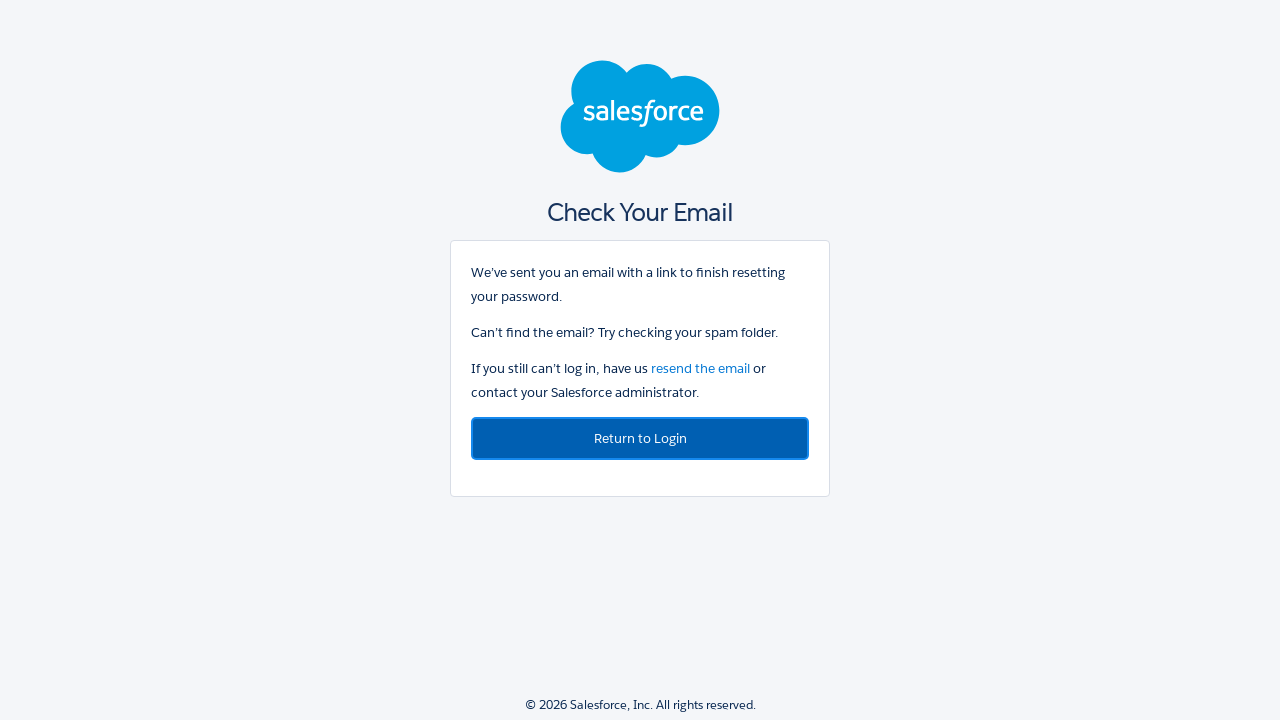